Tests GitHub search functionality by clicking the search button, entering a search query, and selecting from search results

Starting URL: https://github.com/

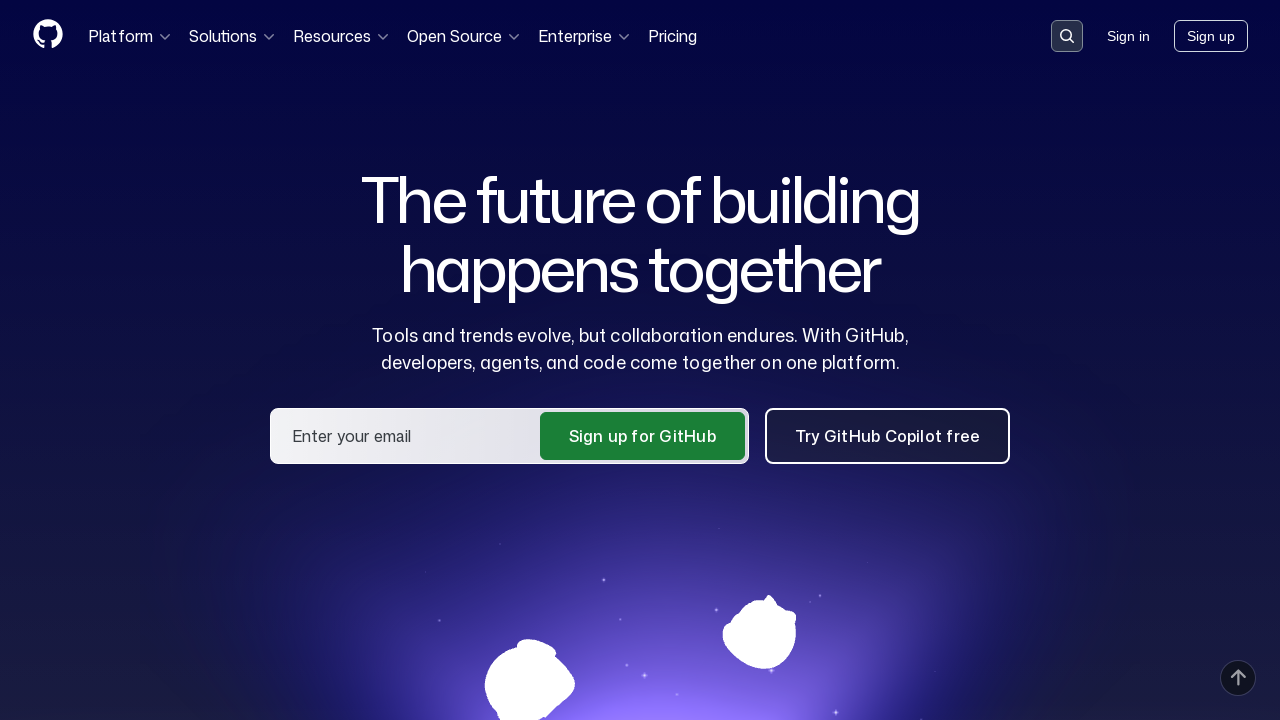

Clicked the GitHub search button at (1067, 36) on button.header-search-button
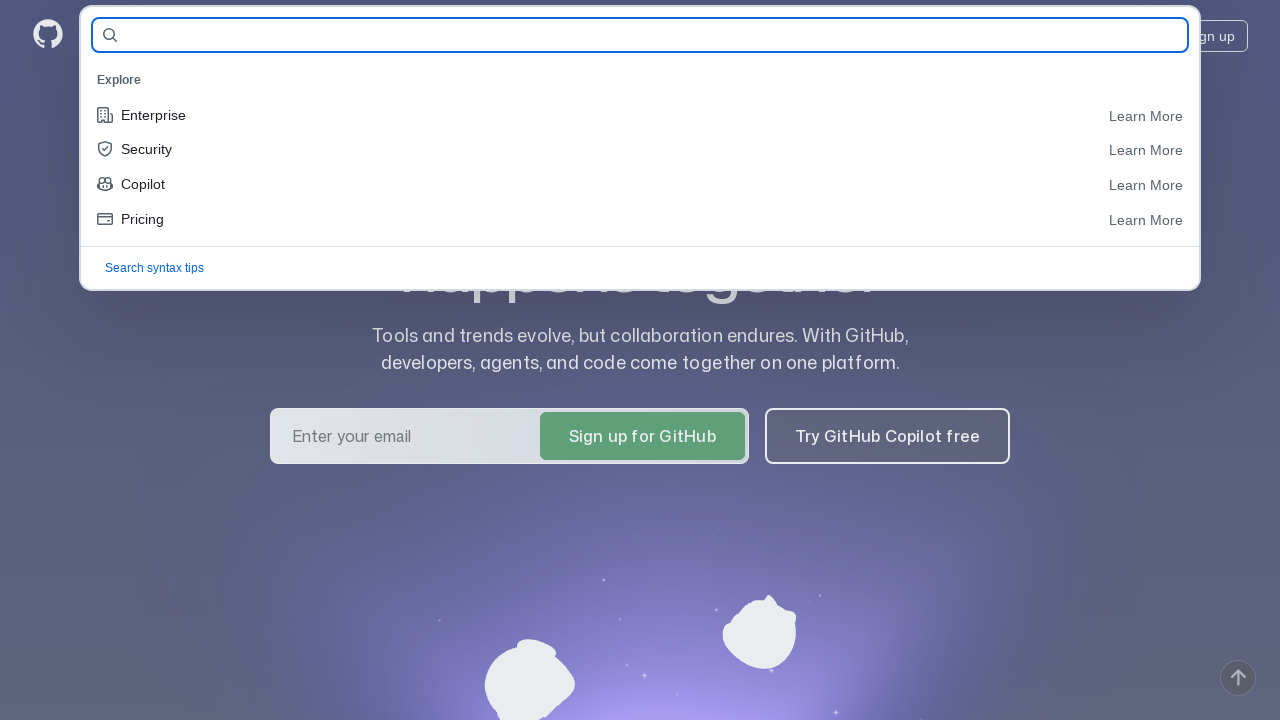

Entered 'selenium' in the search query field on #query-builder-test
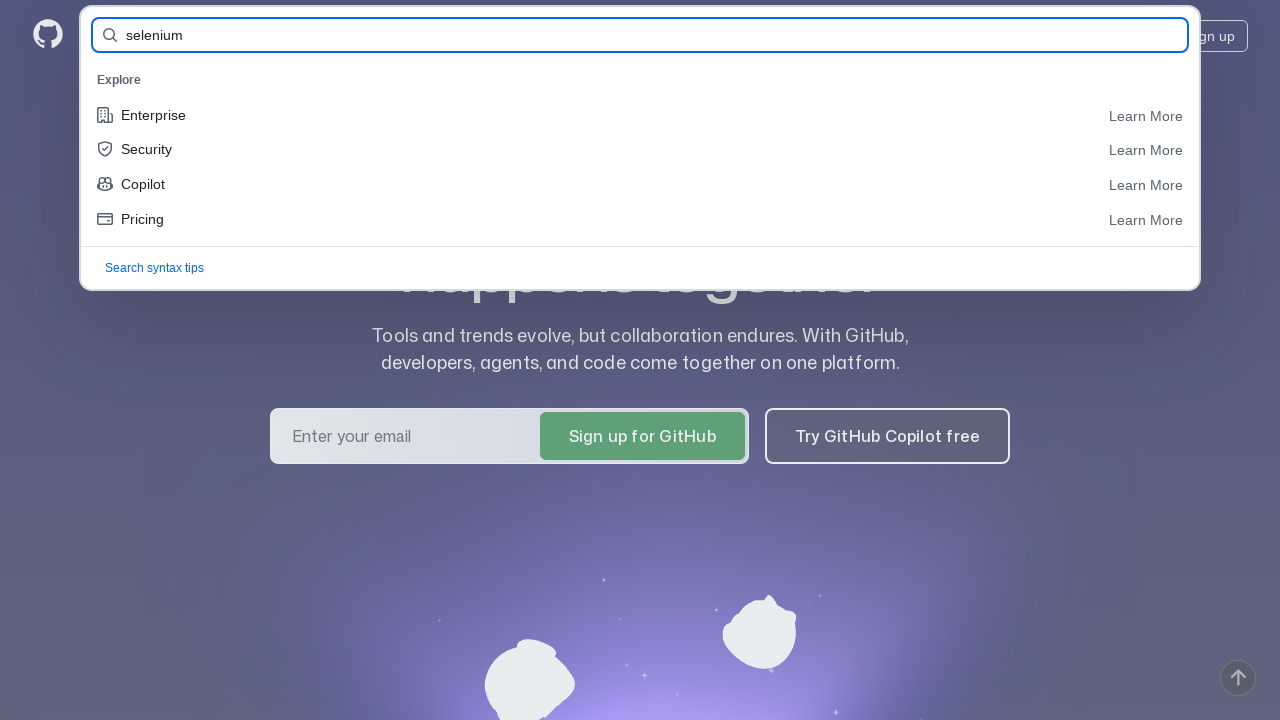

Selected a result from the search dropdown at (640, 80) on ul#query-builder-test-results
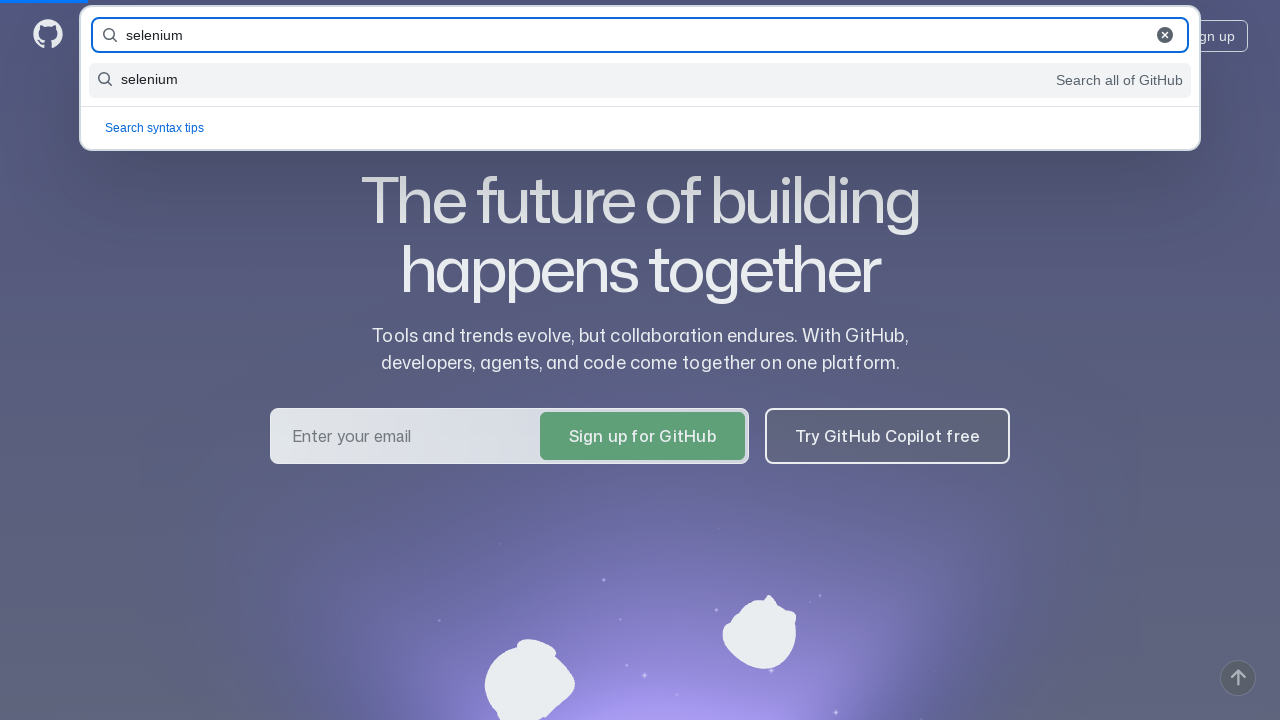

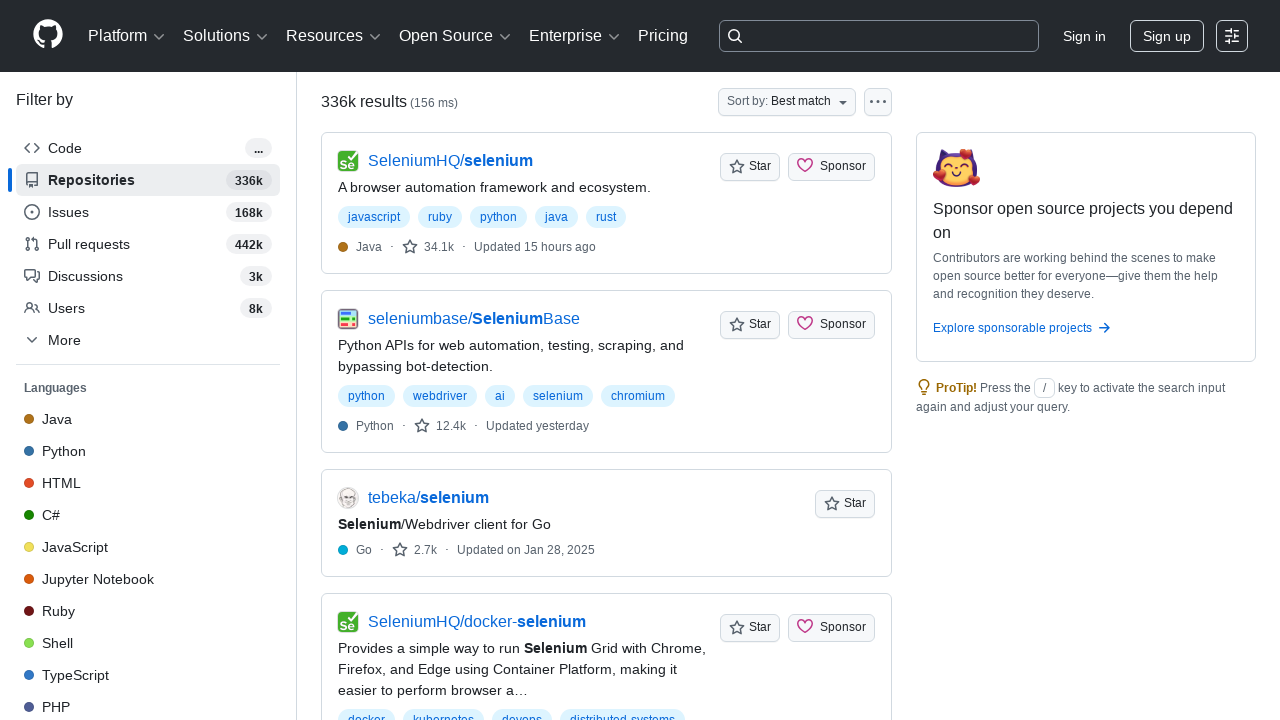